Tests dynamic controls page using explicit waits by clicking Remove button, waiting for "It's gone!" message visibility, then clicking Add button and waiting for "It's back!" message visibility.

Starting URL: https://the-internet.herokuapp.com/dynamic_controls

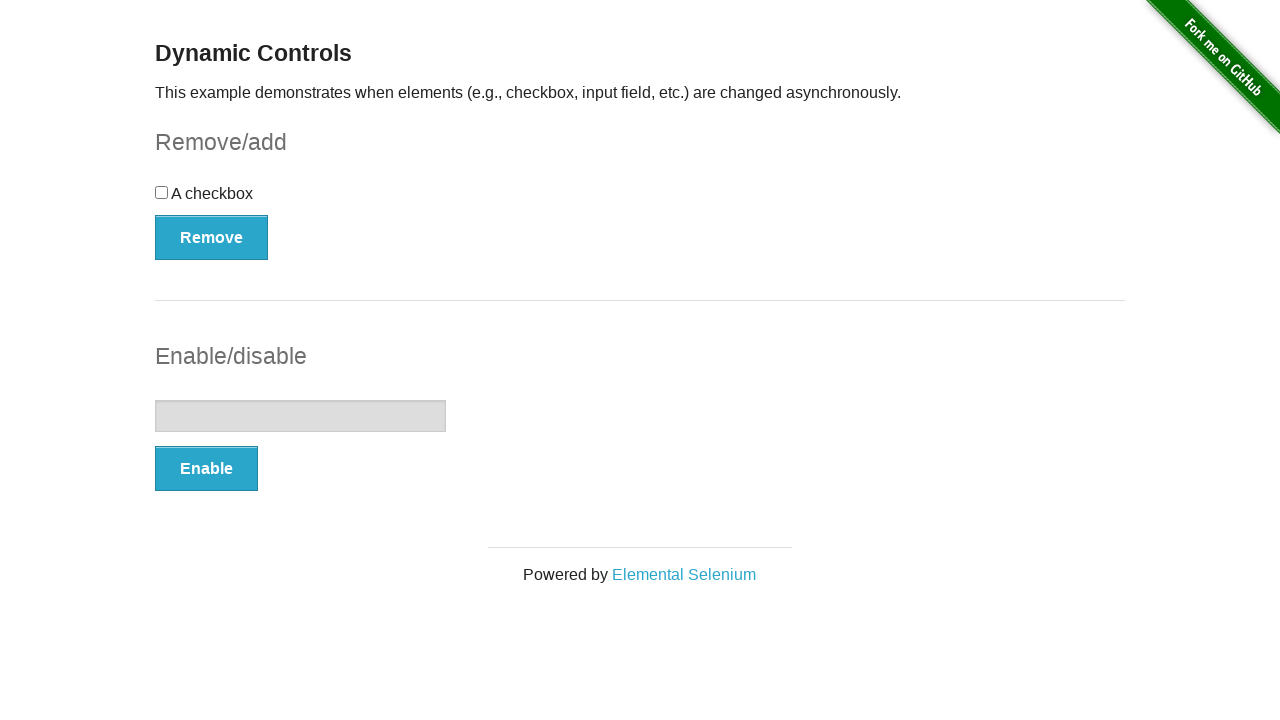

Clicked Remove button at (212, 237) on xpath=//*[text()='Remove']
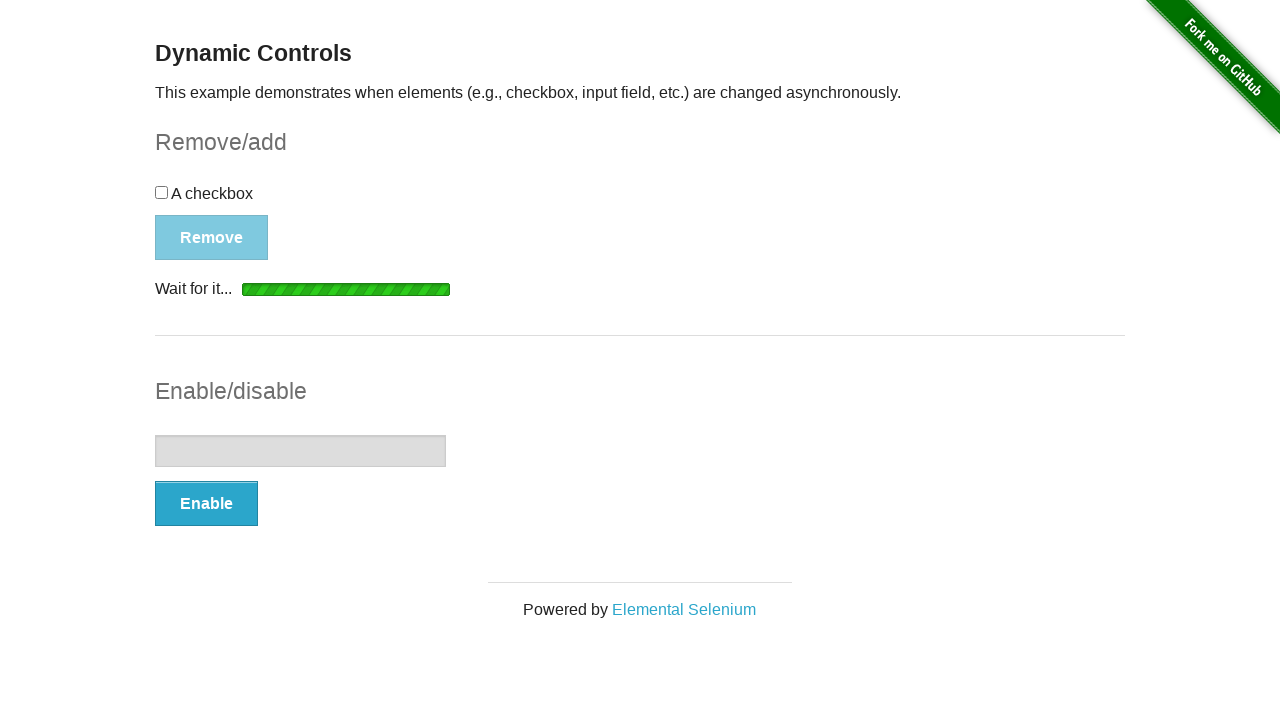

Located 'It's gone!' element
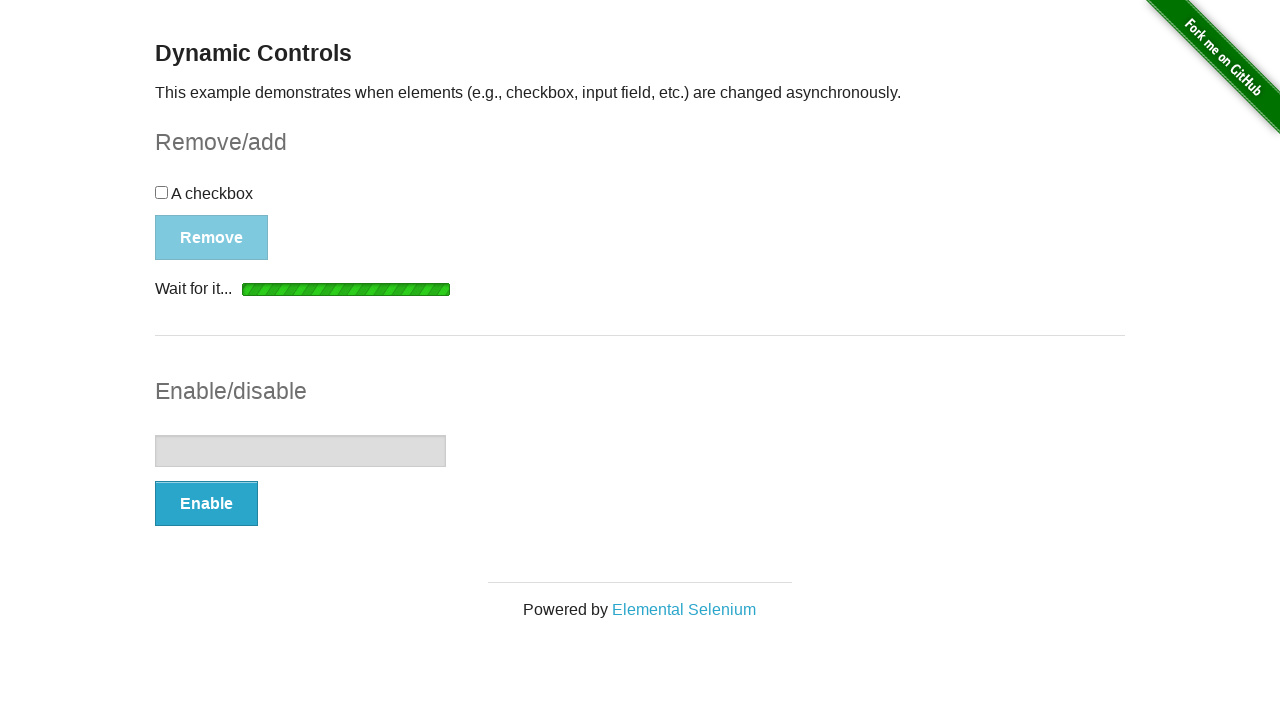

Waited for 'It's gone!' message to become visible
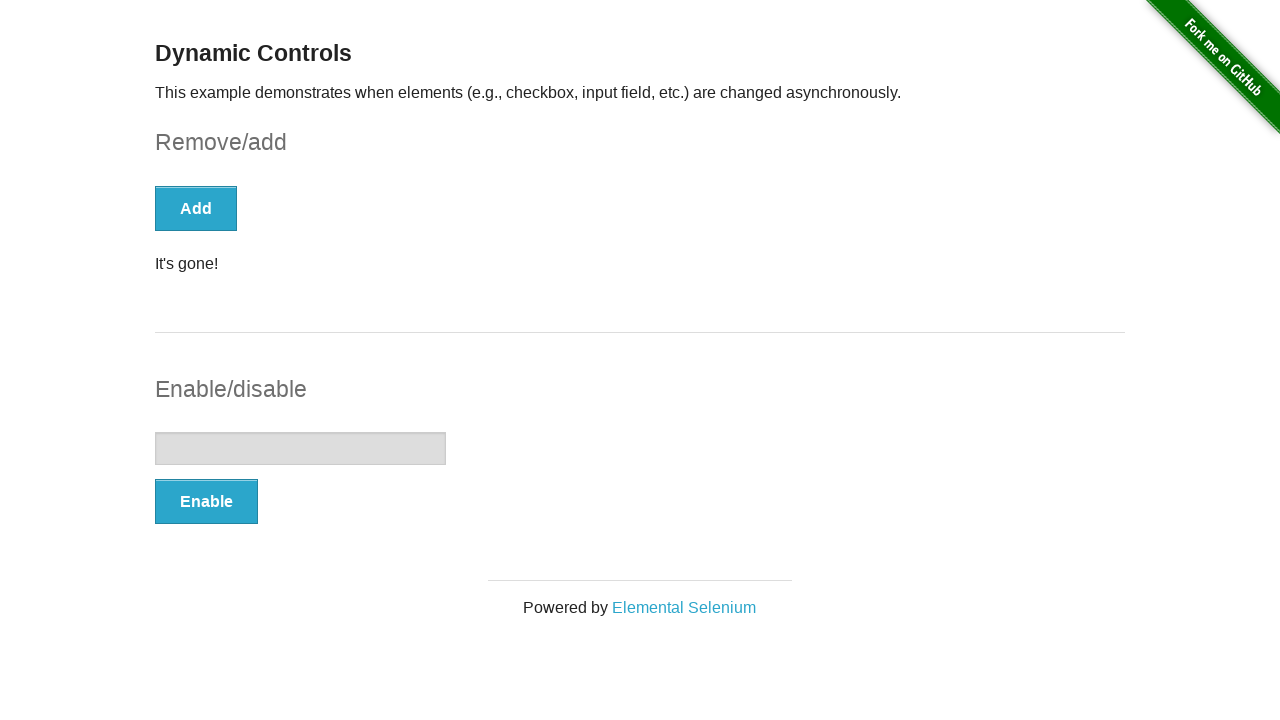

Asserted 'It's gone!' element is visible
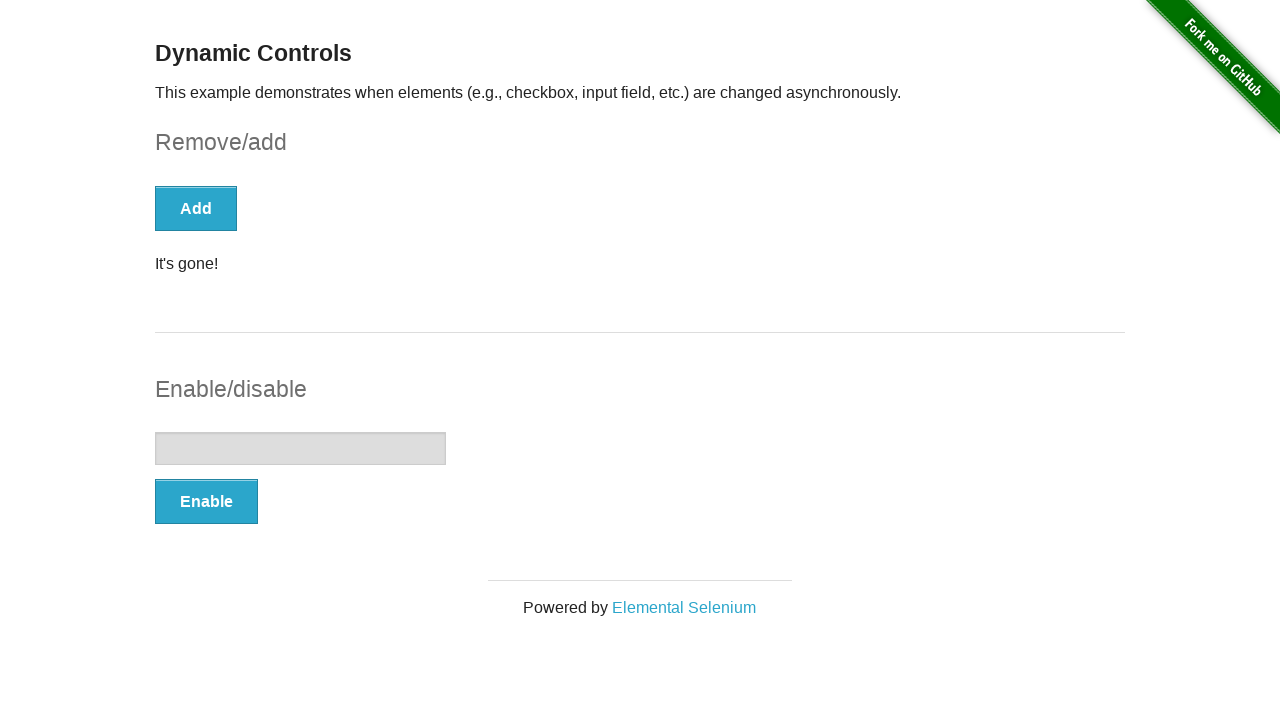

Clicked Add button at (196, 208) on xpath=//*[text()='Add']
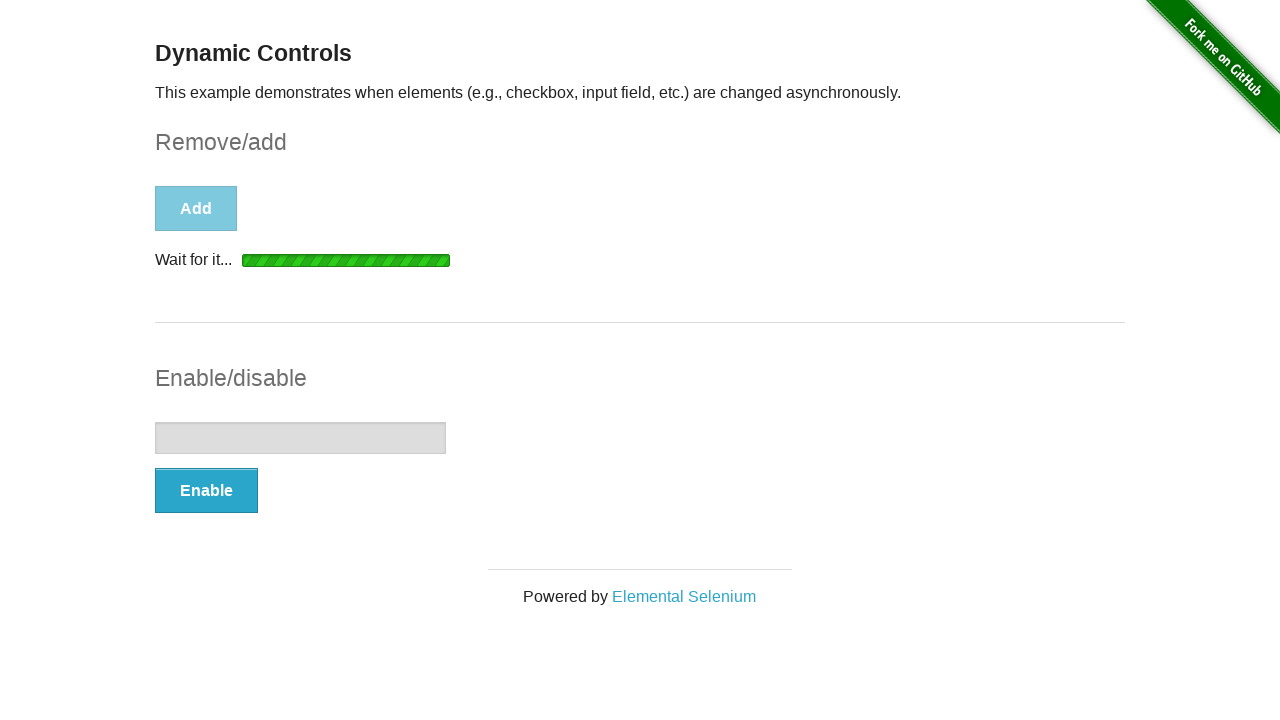

Located 'It's back!' element
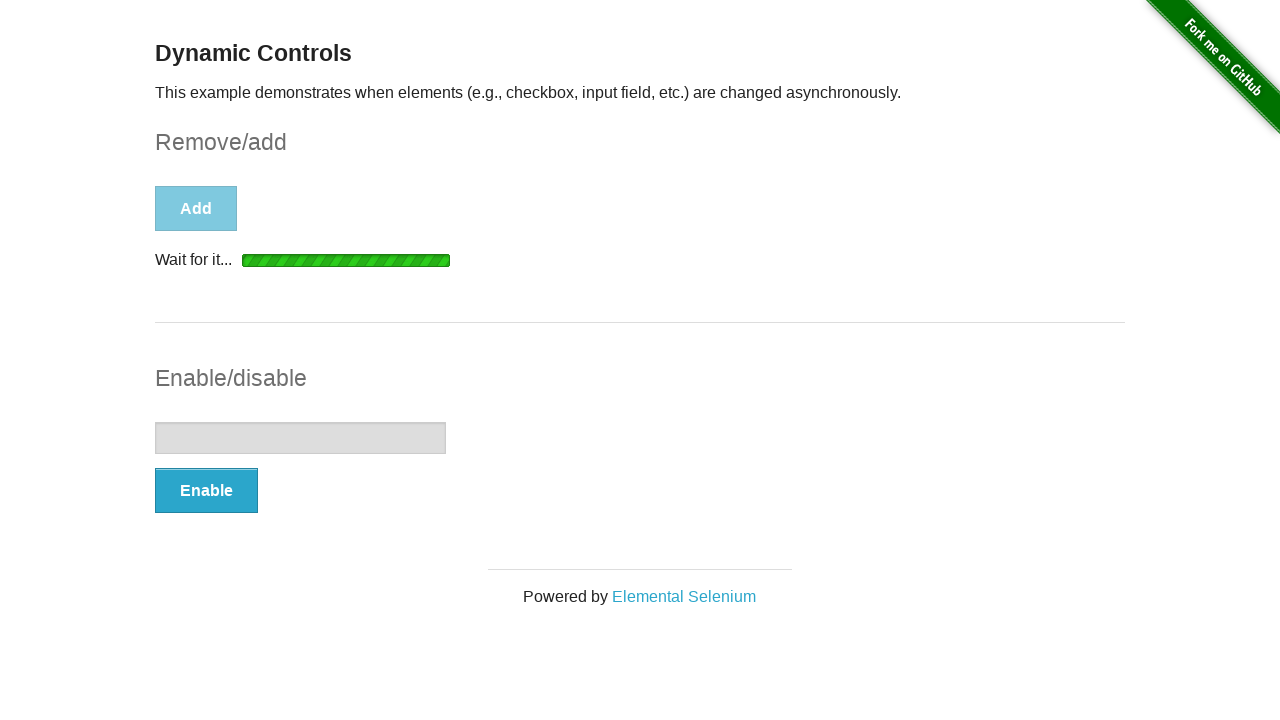

Waited for 'It's back!' message to become visible
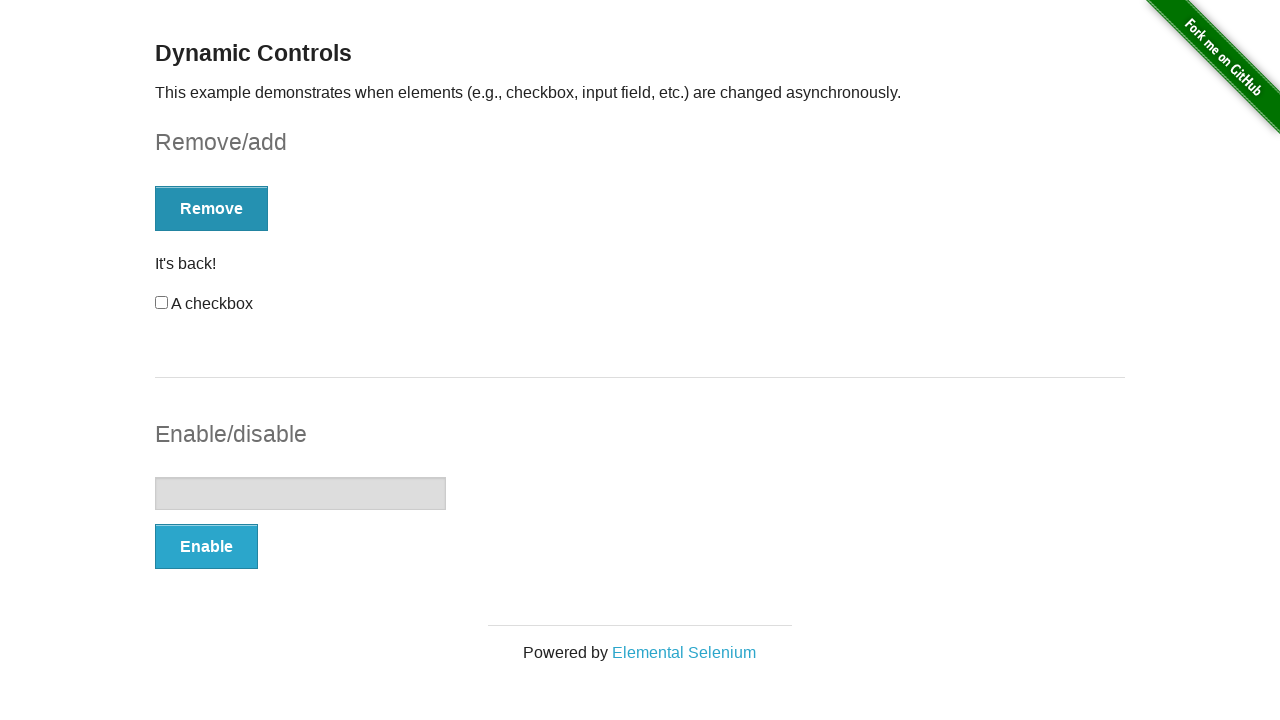

Asserted 'It's back!' element is visible
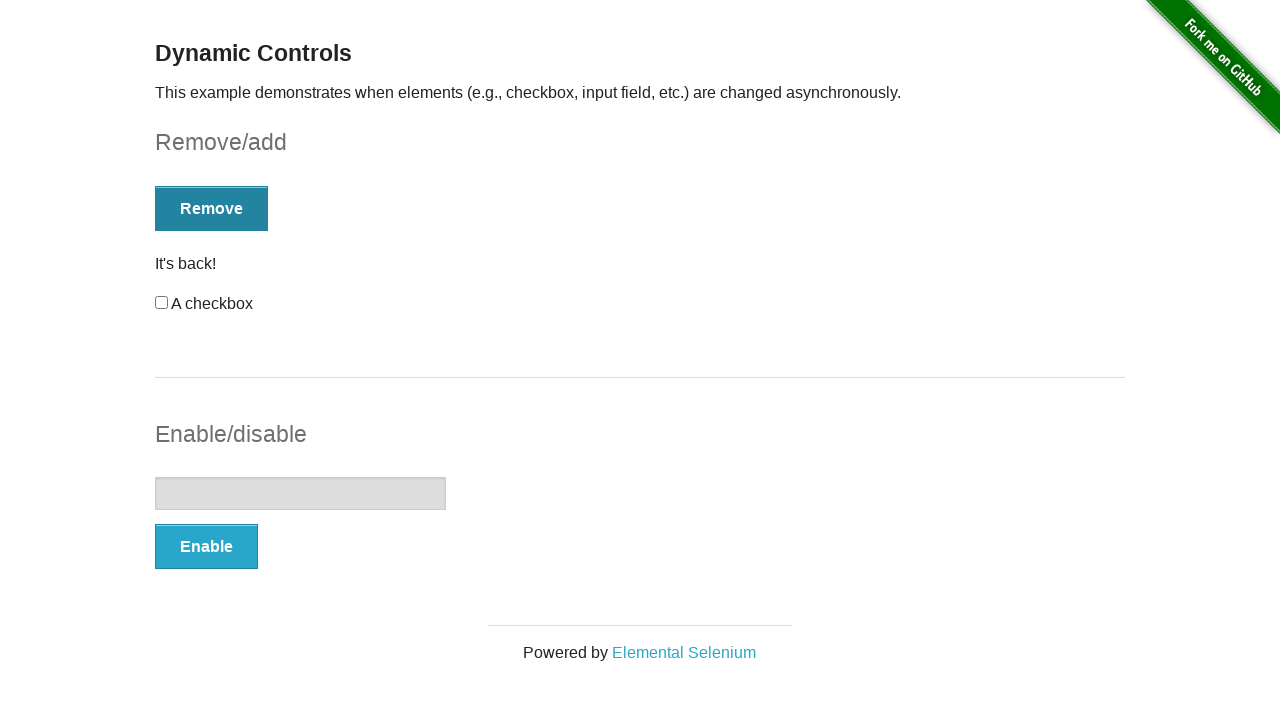

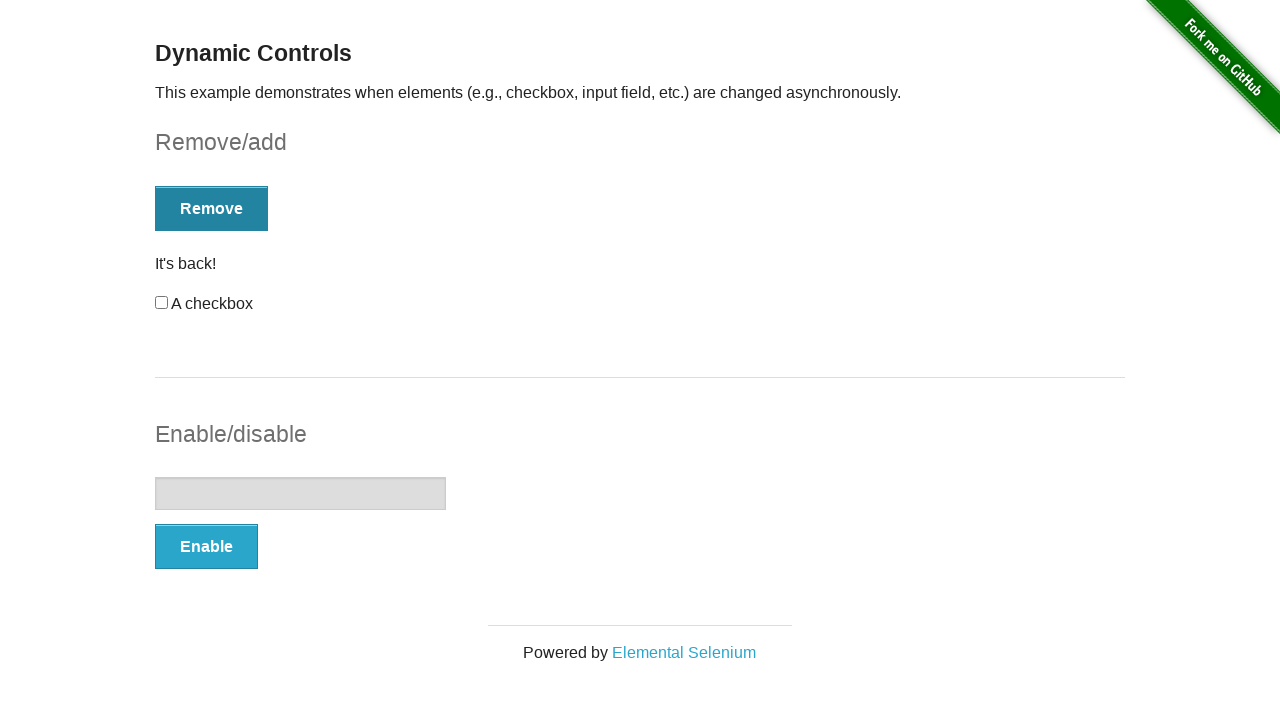